Tests that edits are cancelled when pressing Escape key

Starting URL: https://demo.playwright.dev/todomvc

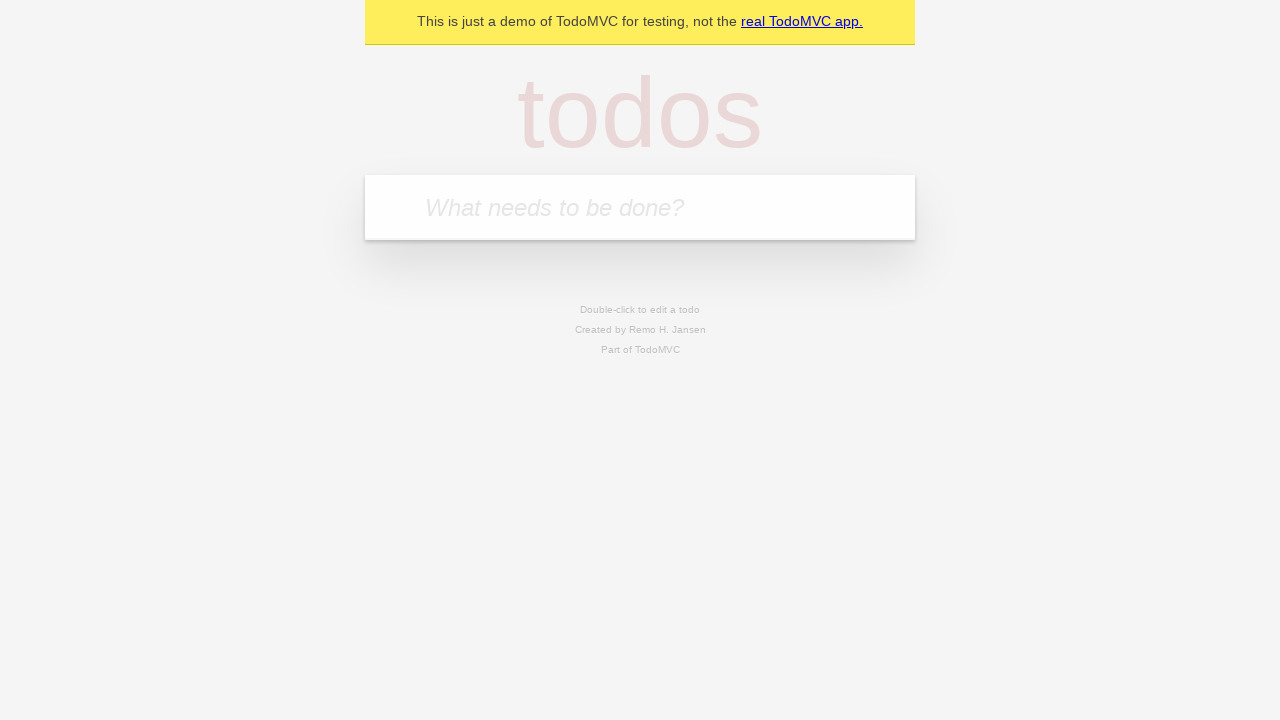

Filled input with first todo 'buy some cheese' on internal:attr=[placeholder="What needs to be done?"i]
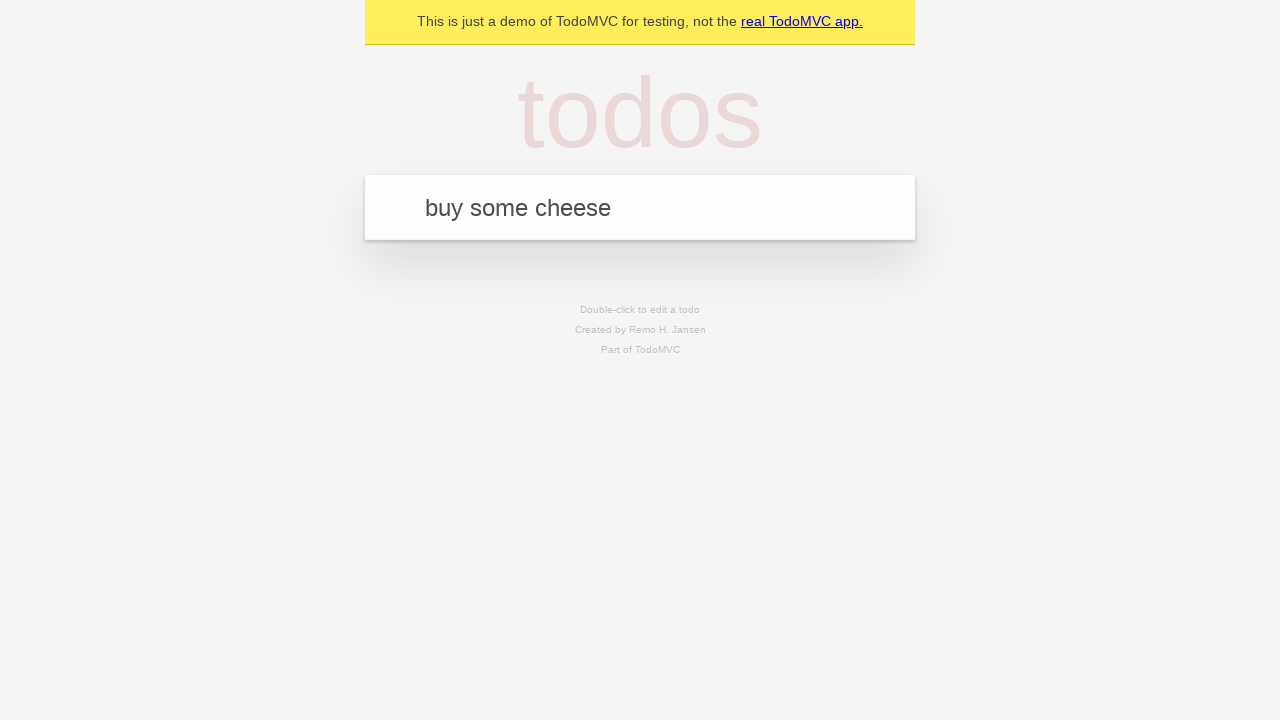

Pressed Enter to add first todo on internal:attr=[placeholder="What needs to be done?"i]
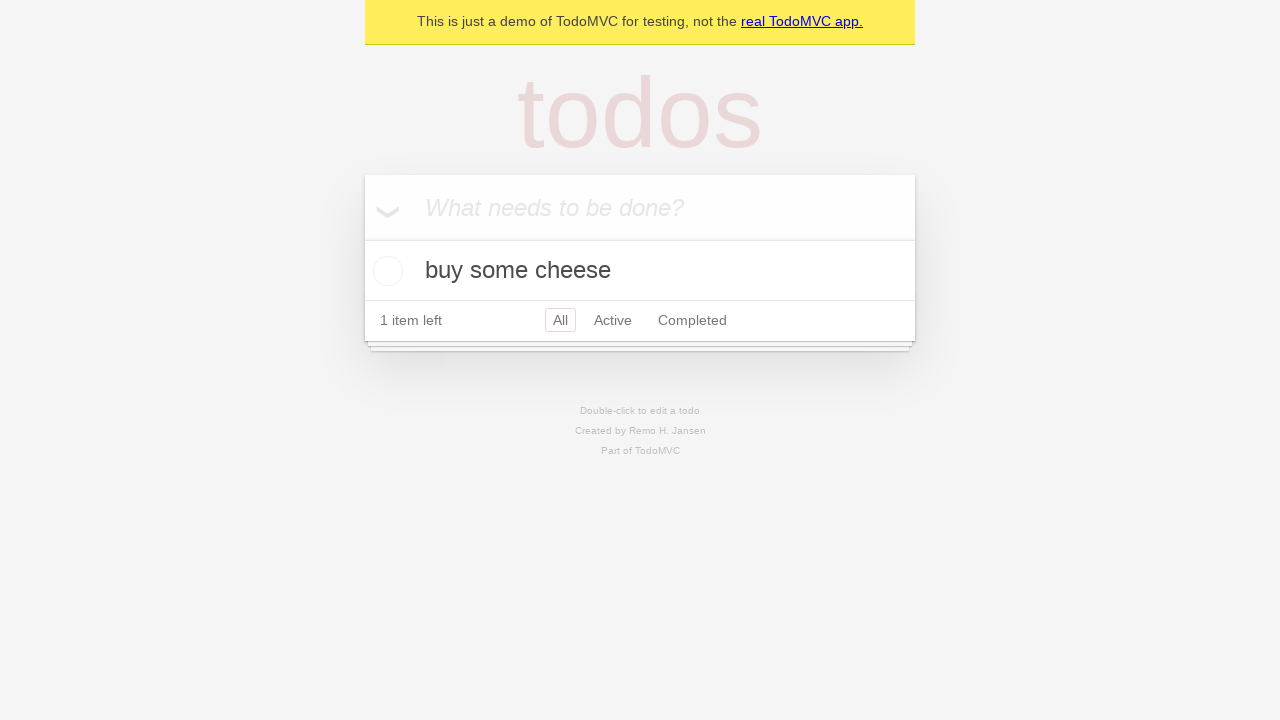

Filled input with second todo 'feed the cat' on internal:attr=[placeholder="What needs to be done?"i]
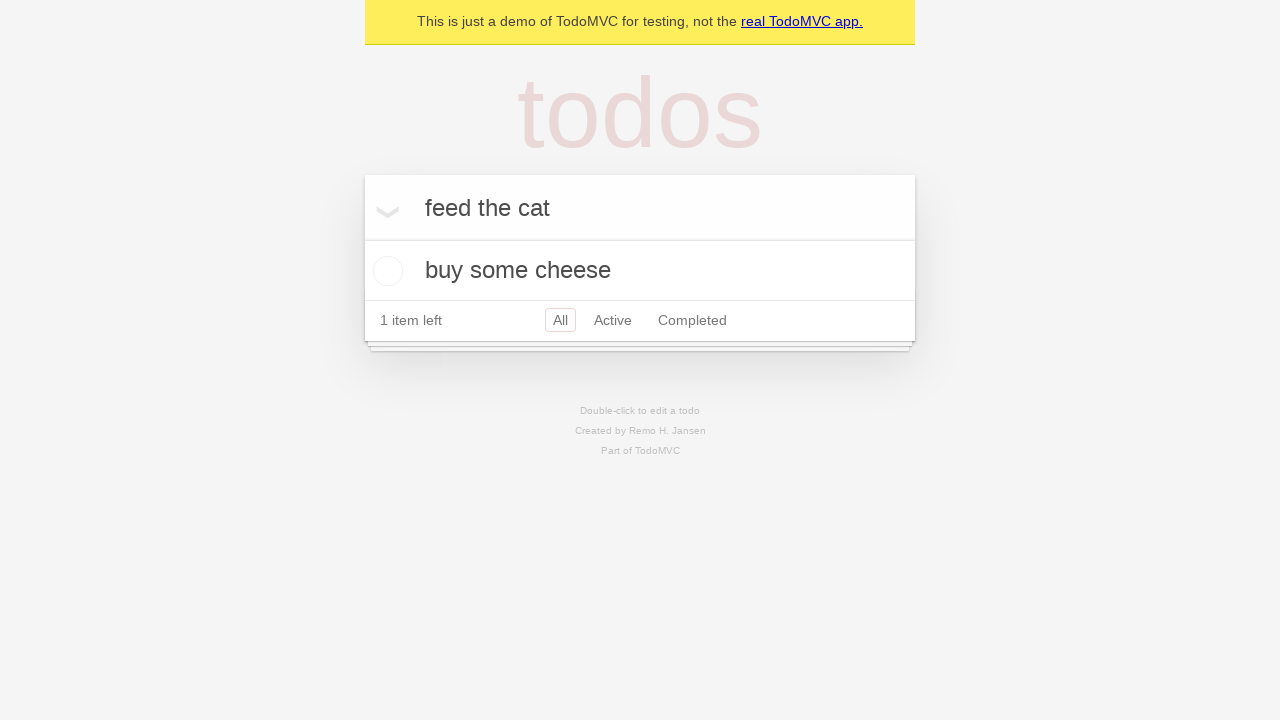

Pressed Enter to add second todo on internal:attr=[placeholder="What needs to be done?"i]
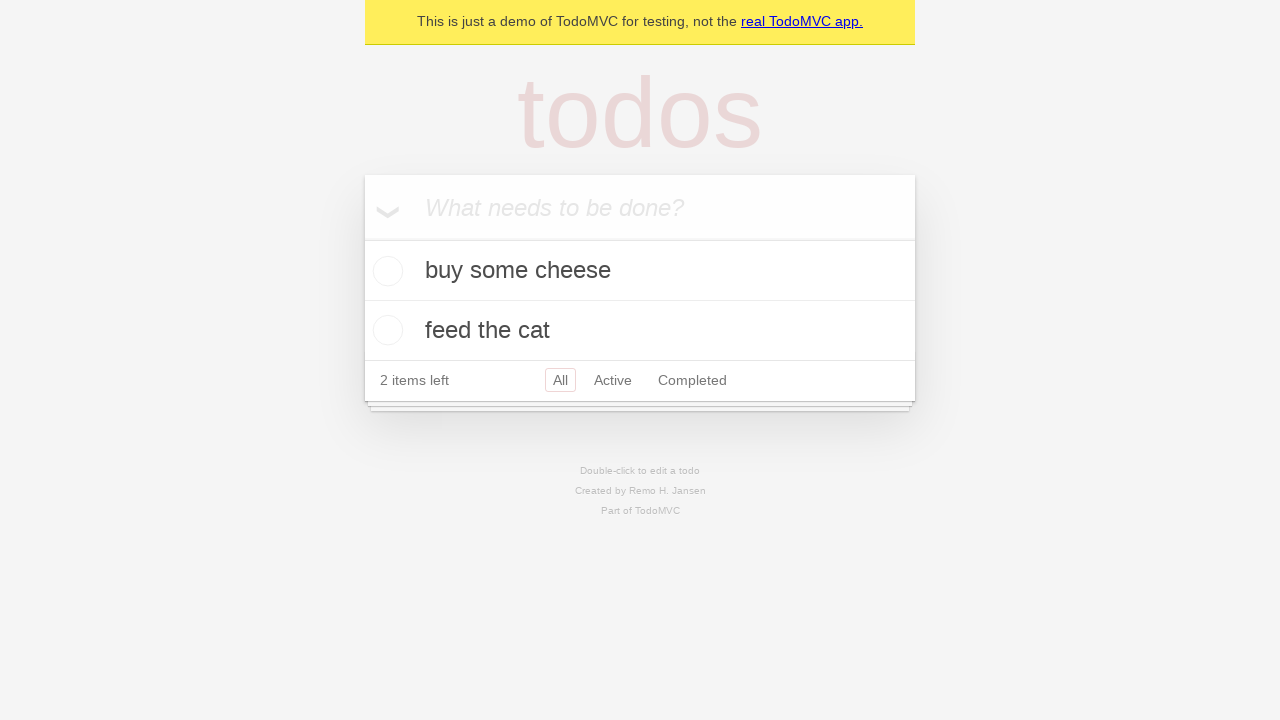

Filled input with third todo 'book a doctors appointment' on internal:attr=[placeholder="What needs to be done?"i]
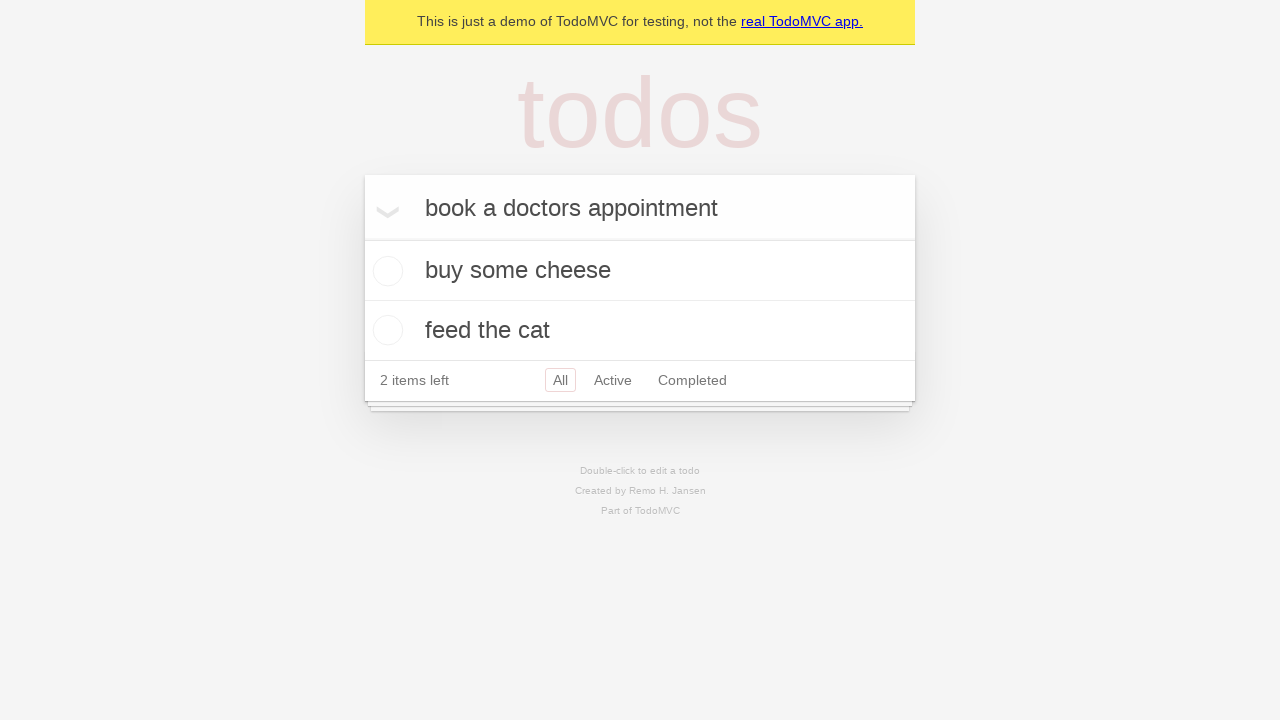

Pressed Enter to add third todo on internal:attr=[placeholder="What needs to be done?"i]
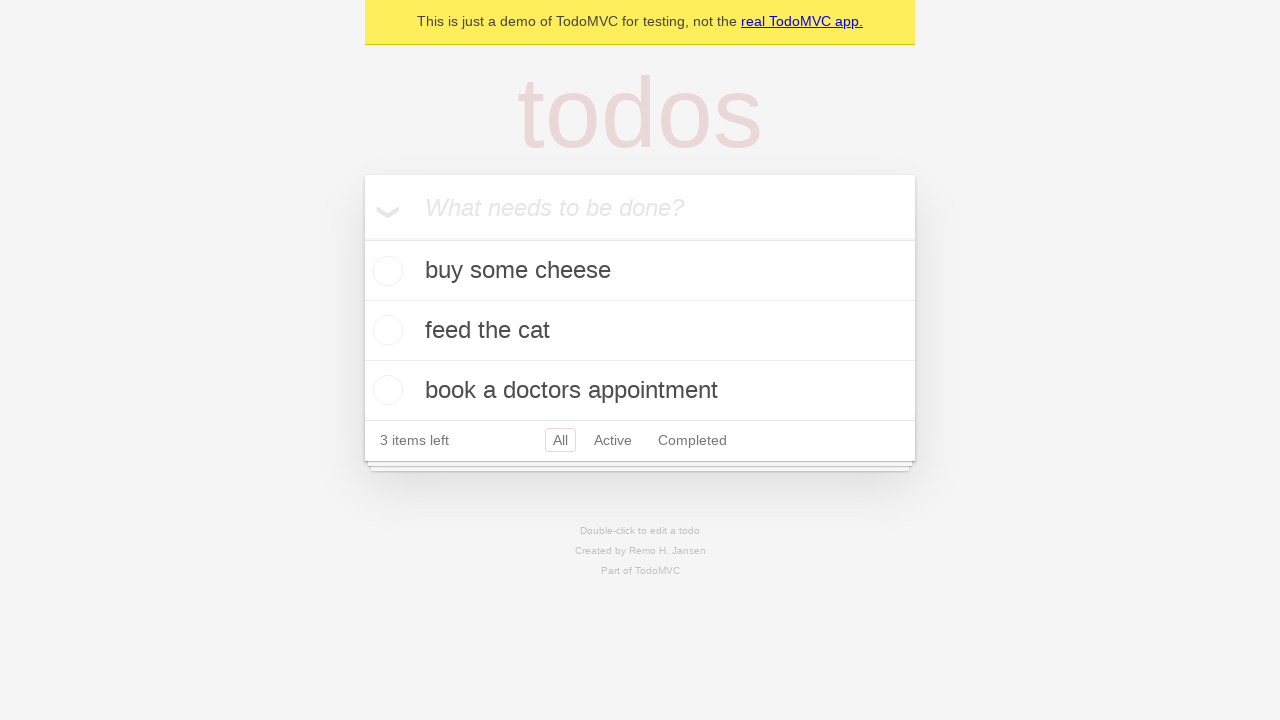

Double-clicked on second todo item to enter edit mode at (640, 331) on internal:testid=[data-testid="todo-item"s] >> nth=1
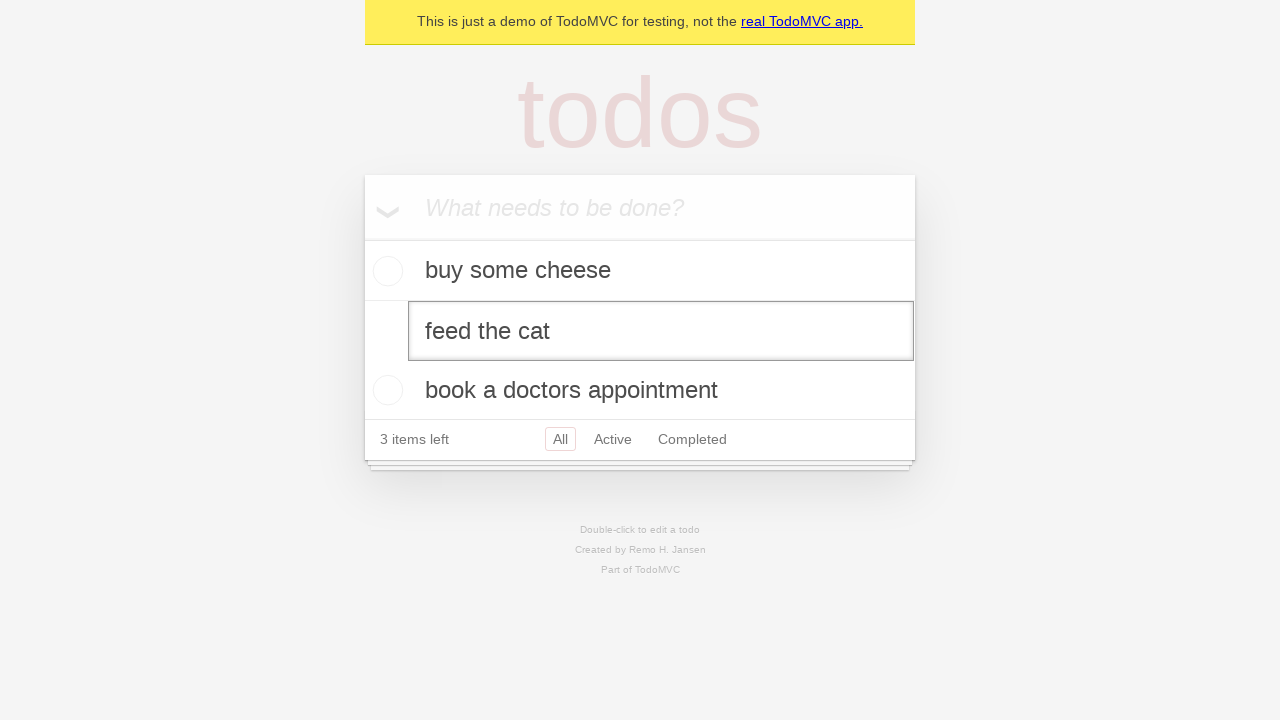

Filled edit textbox with 'buy some sausages' on internal:testid=[data-testid="todo-item"s] >> nth=1 >> internal:role=textbox[nam
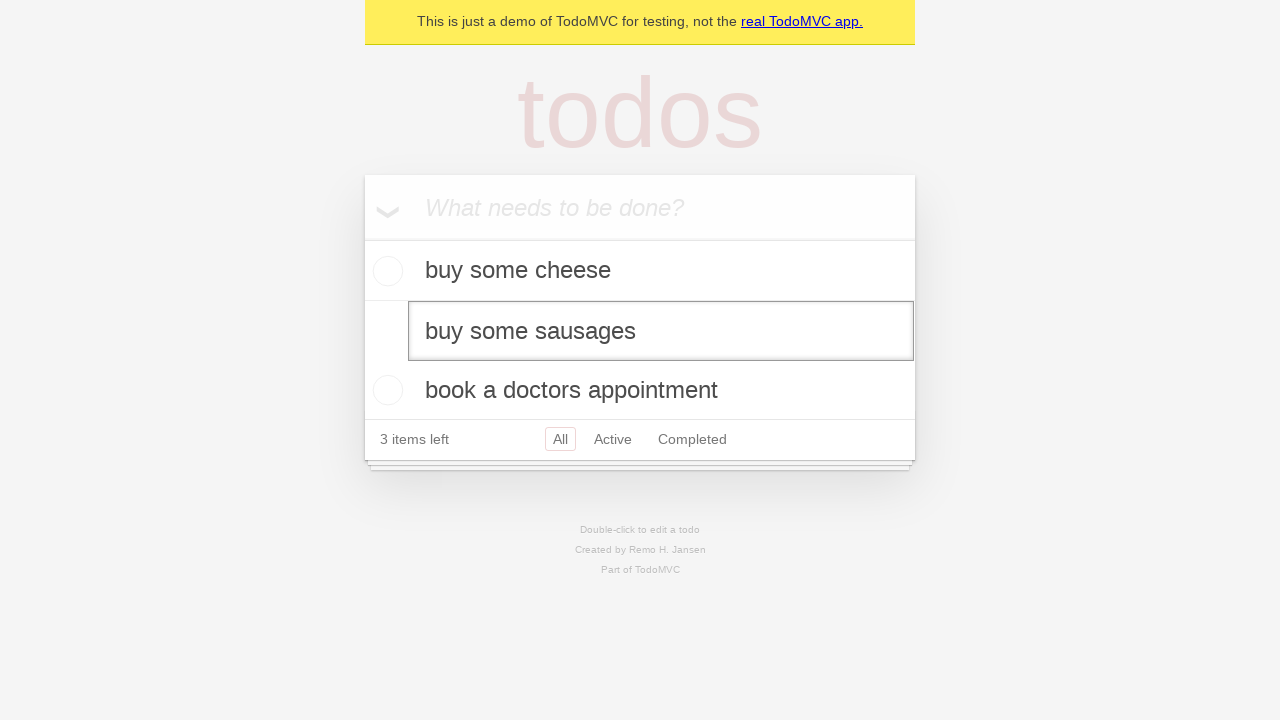

Pressed Escape key to cancel edit and revert changes on internal:testid=[data-testid="todo-item"s] >> nth=1 >> internal:role=textbox[nam
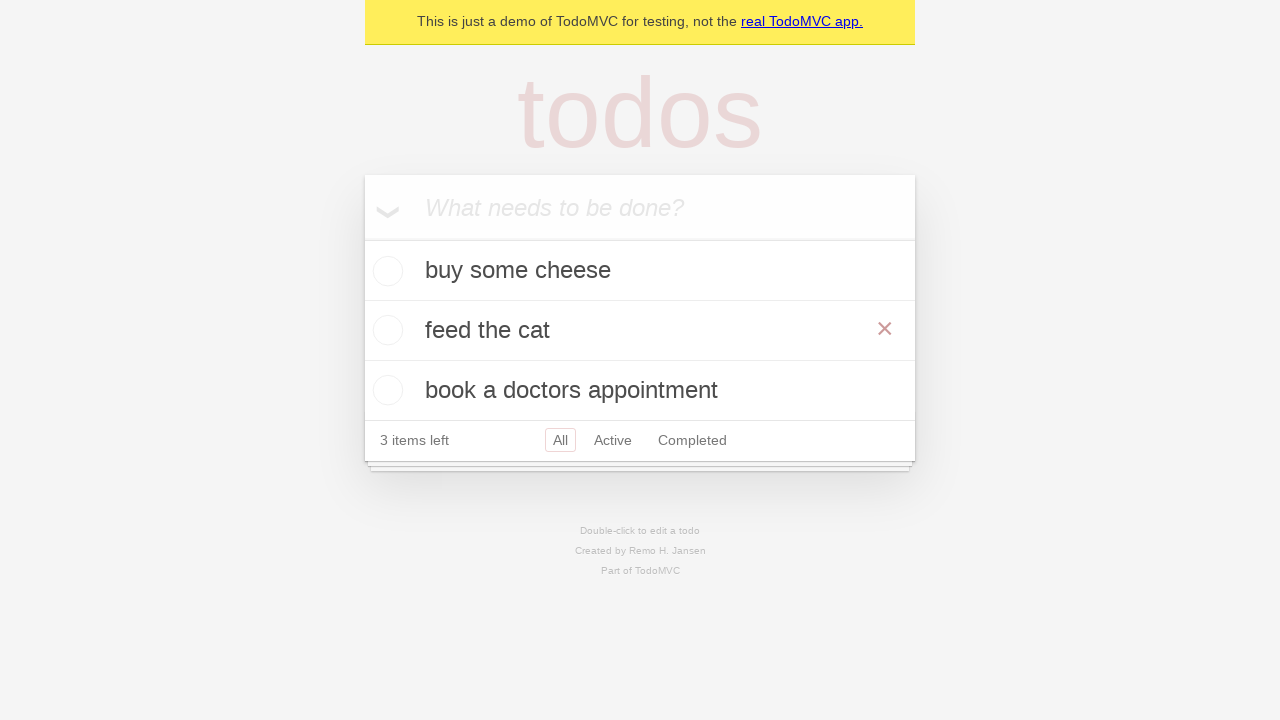

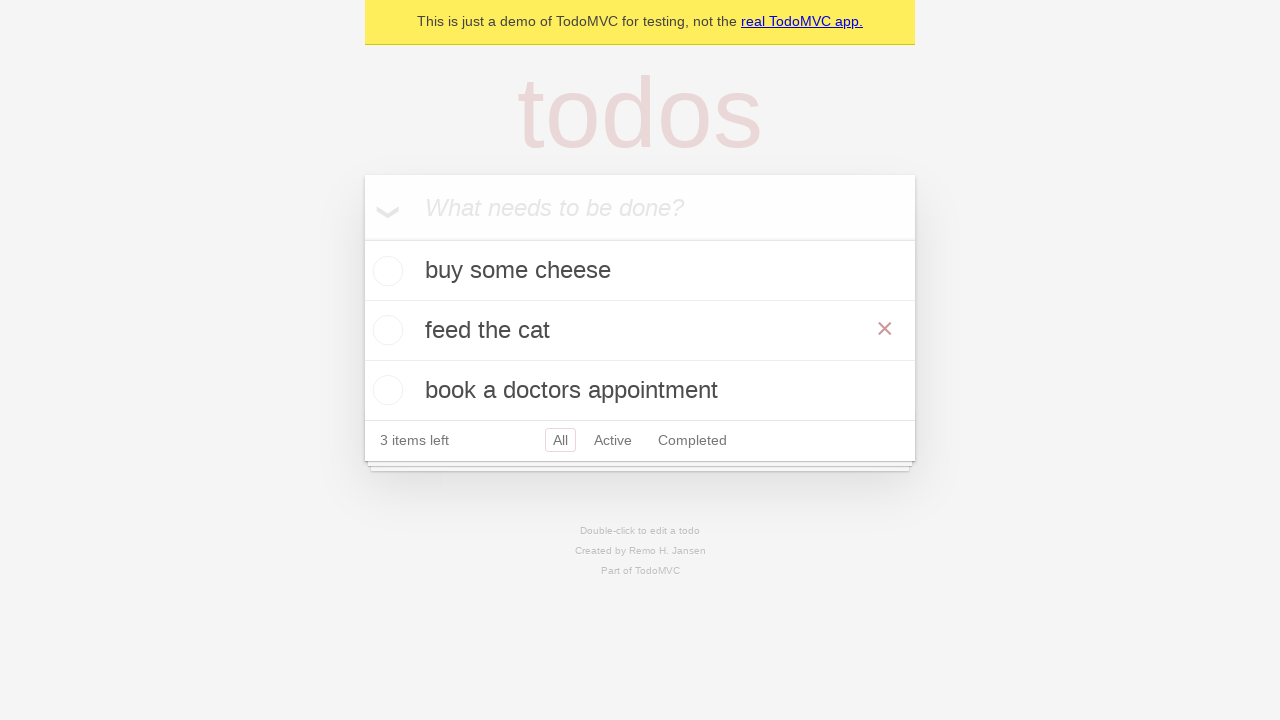